Tests file upload functionality by selecting a file, clicking the upload button, and verifying the success message is displayed.

Starting URL: https://the-internet.herokuapp.com/upload

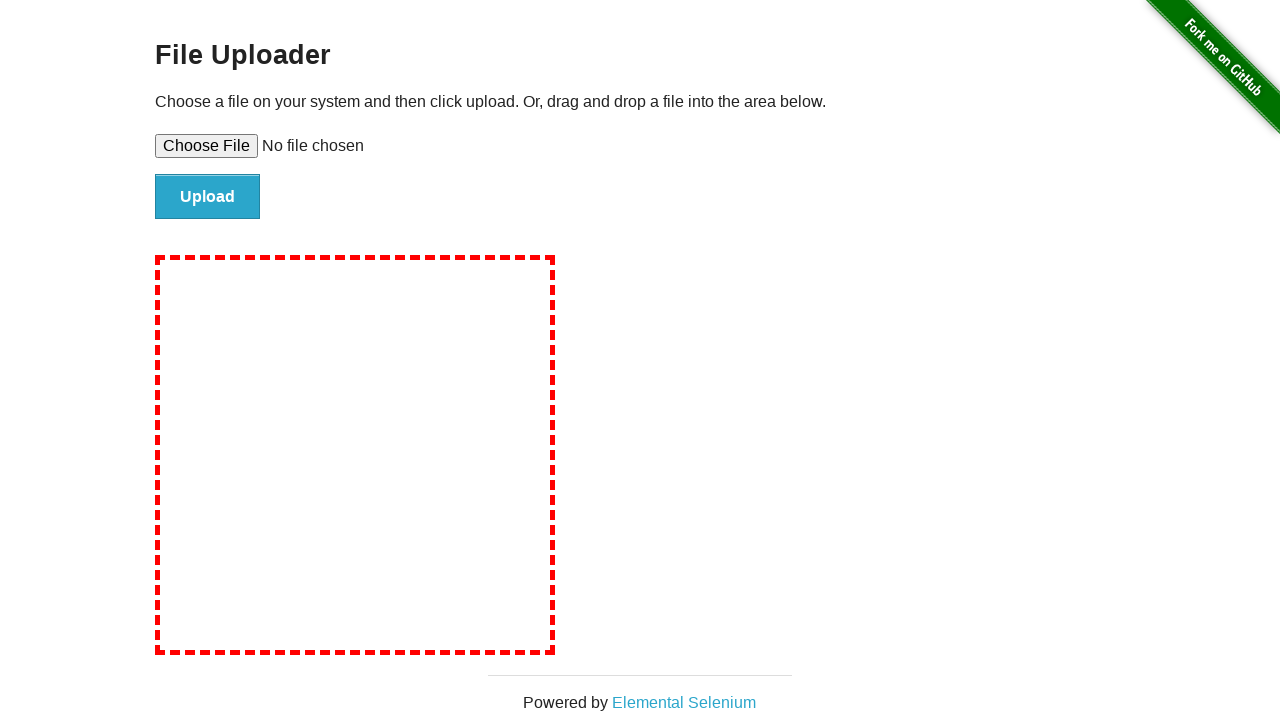

Created temporary test file for upload
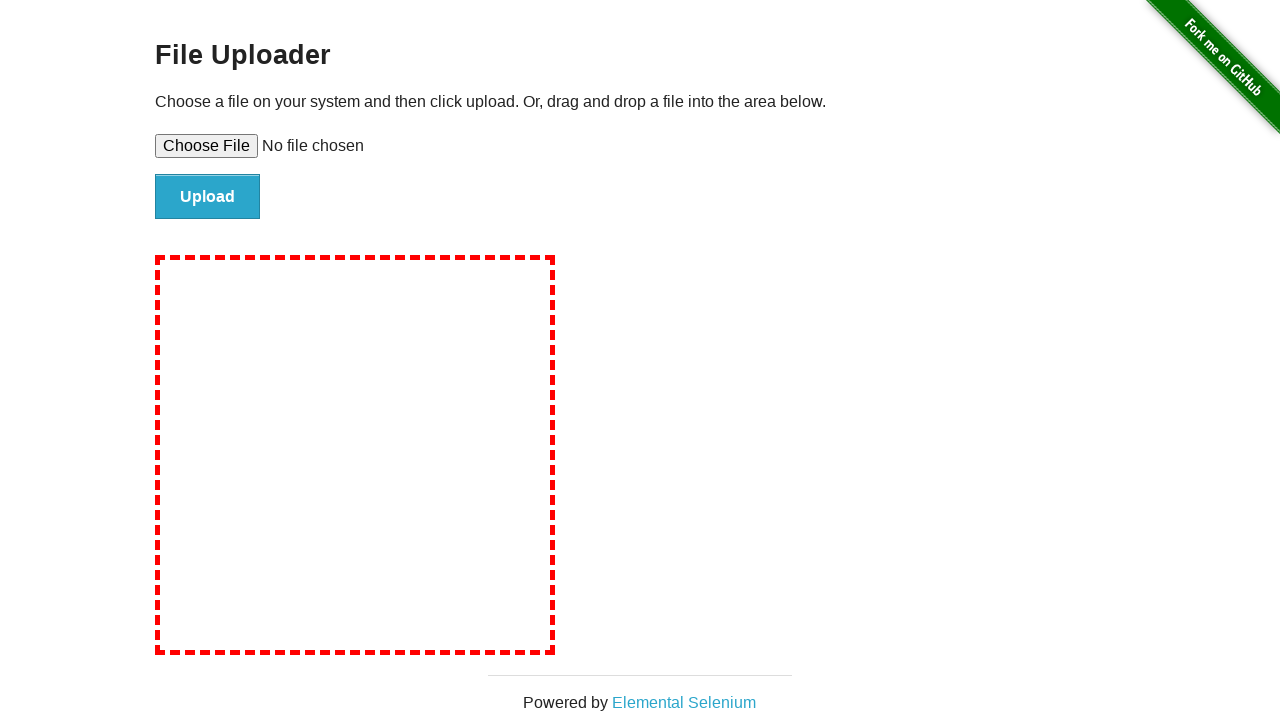

Selected test file for upload
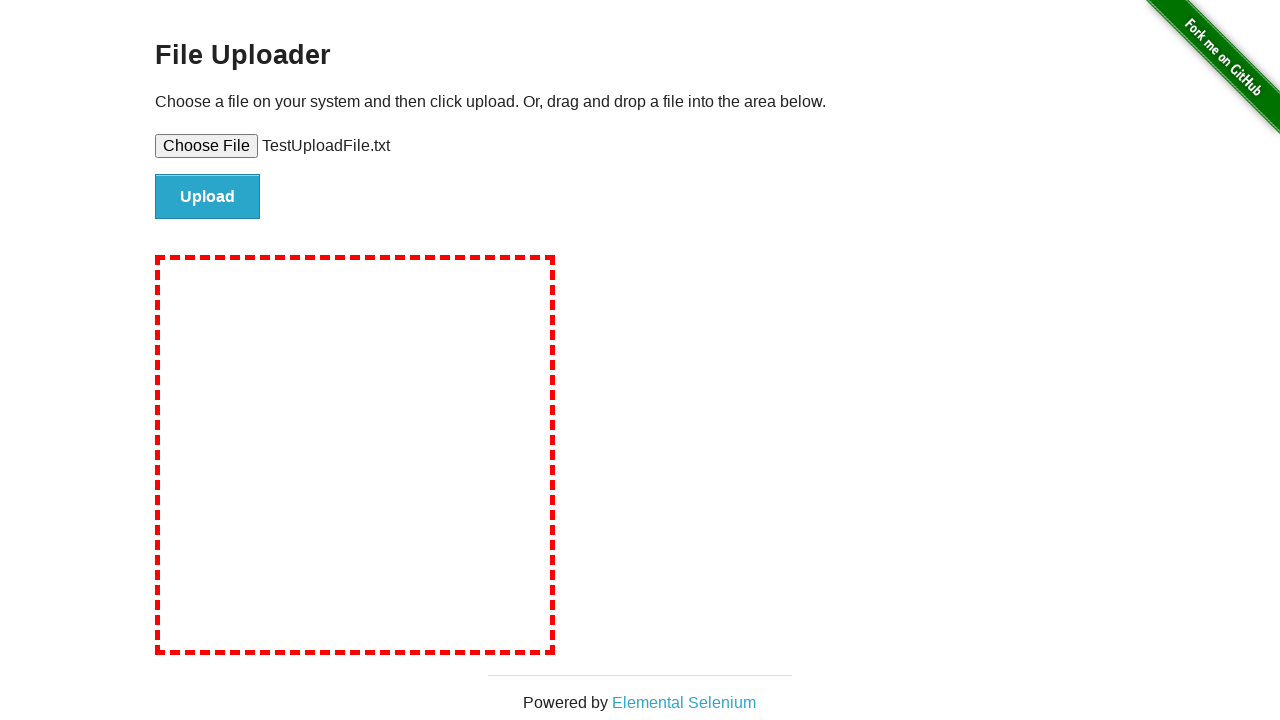

Clicked upload button at (208, 197) on #file-submit
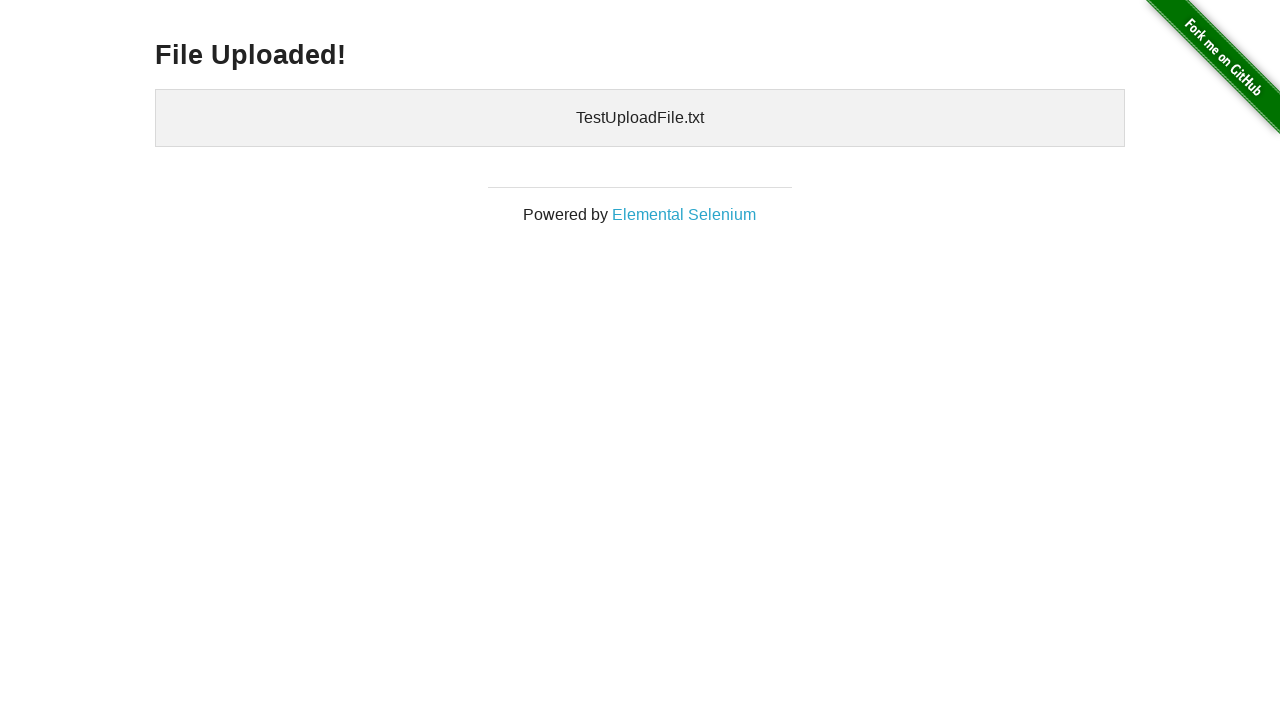

File upload success message displayed
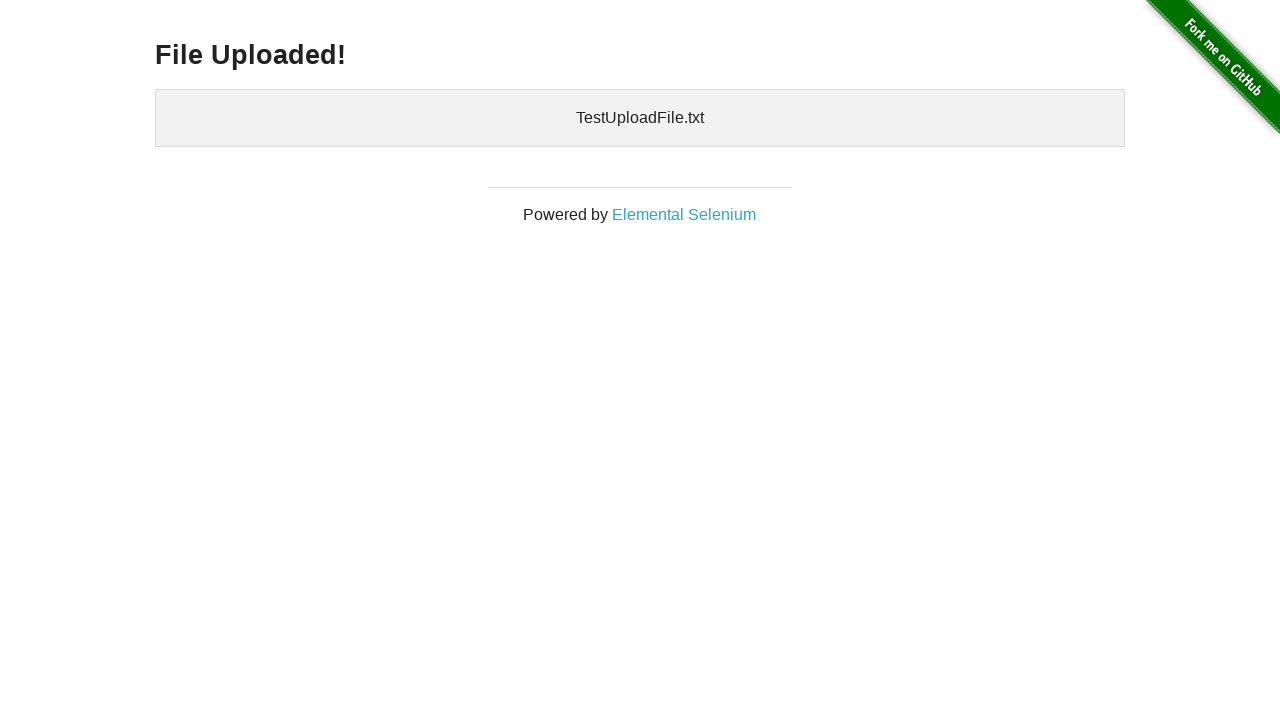

Cleaned up temporary test file
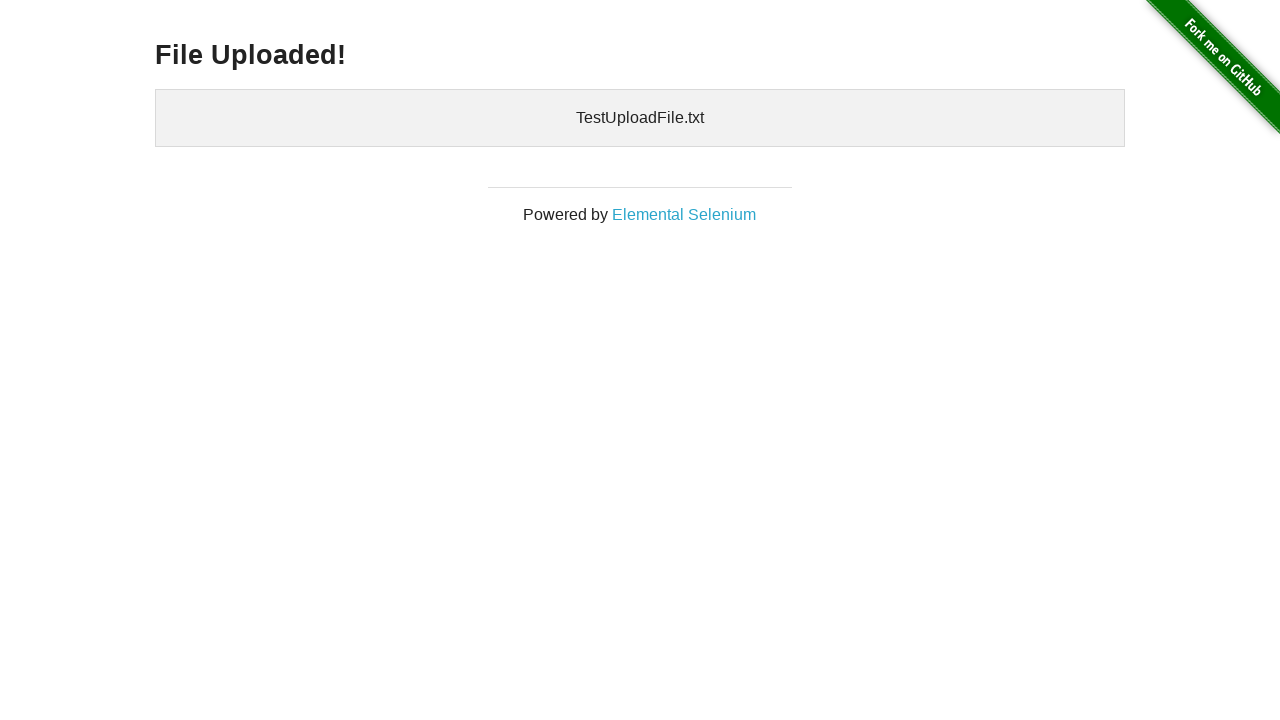

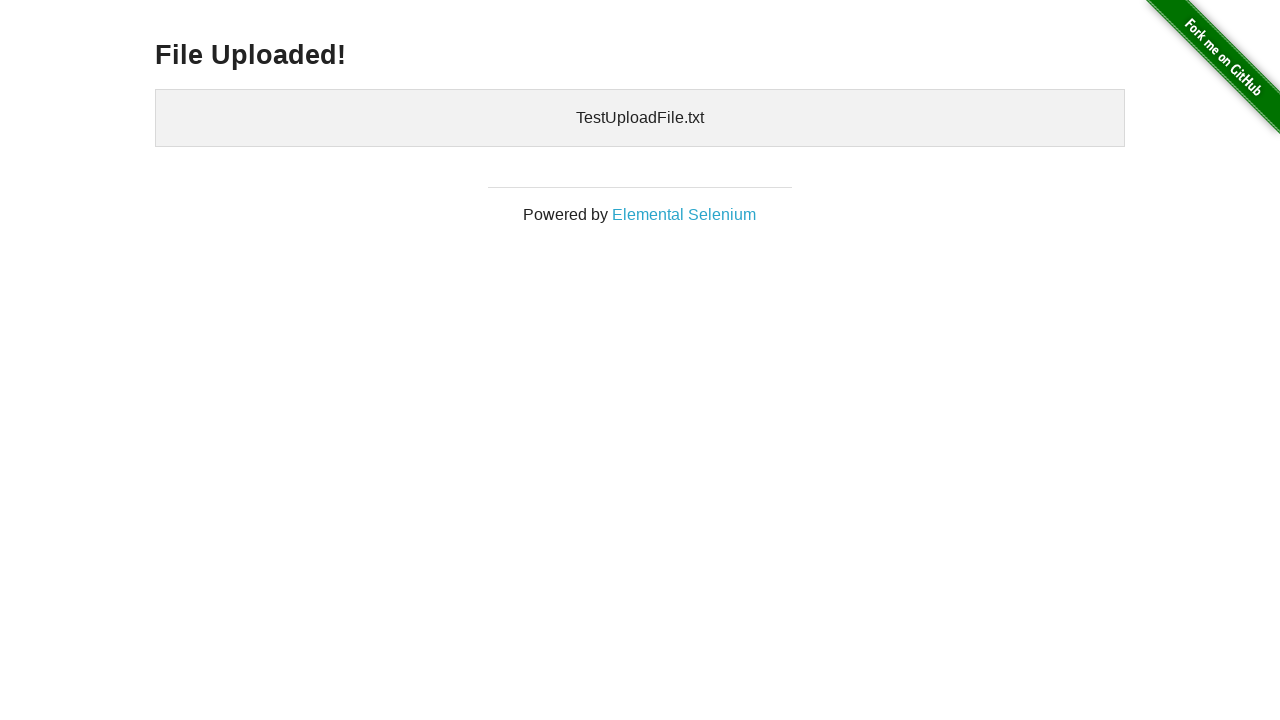